Tests that todo data persists after page reload

Starting URL: https://demo.playwright.dev/todomvc

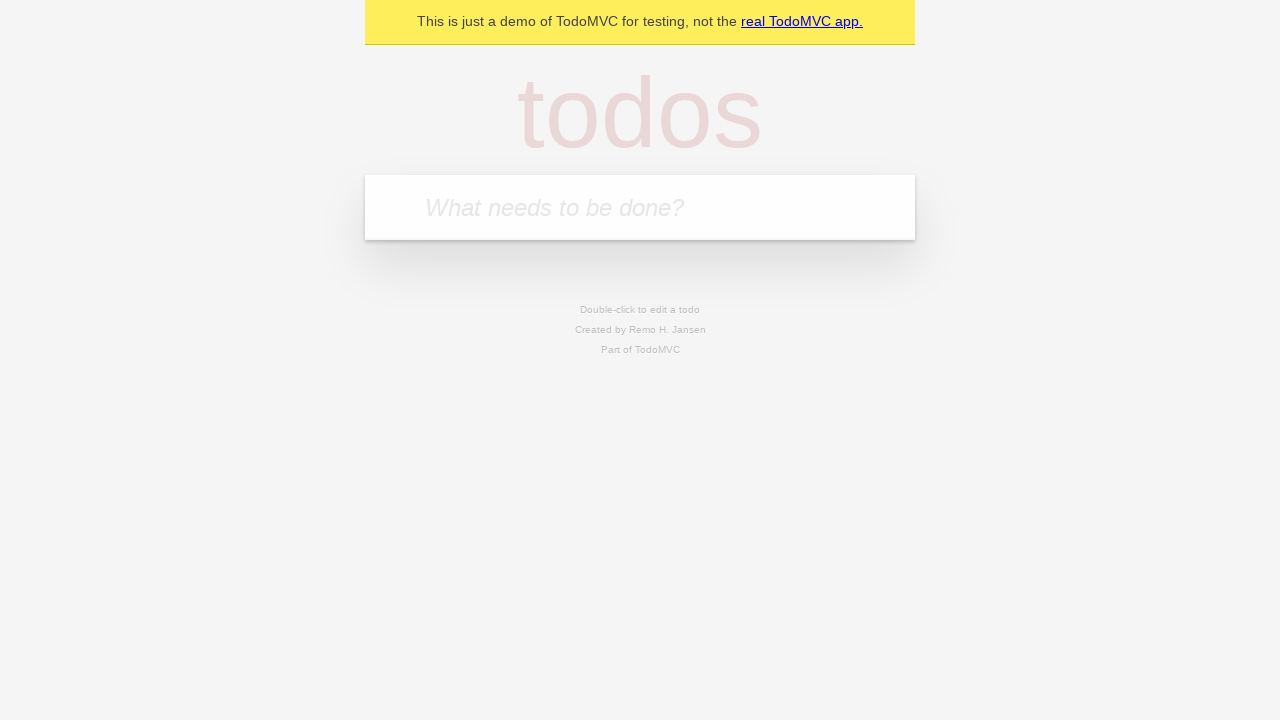

Filled todo input with 'buy some cheese' on internal:attr=[placeholder="What needs to be done?"i]
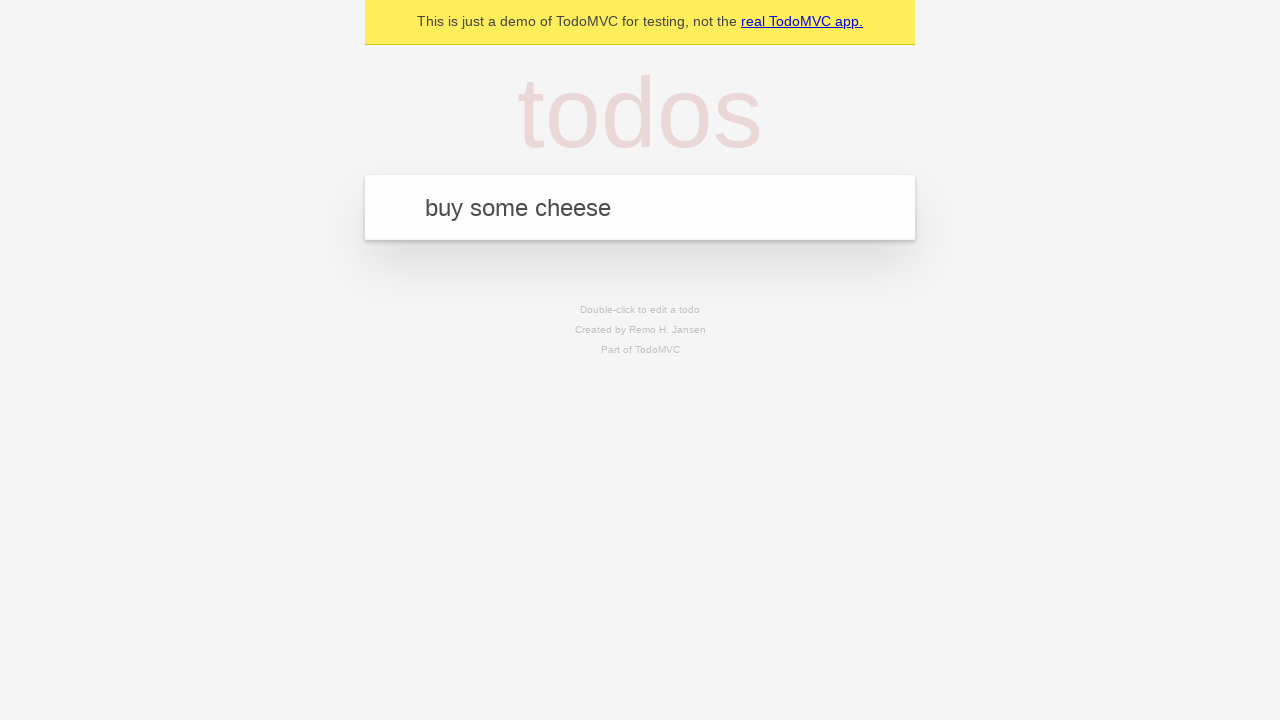

Pressed Enter to create first todo on internal:attr=[placeholder="What needs to be done?"i]
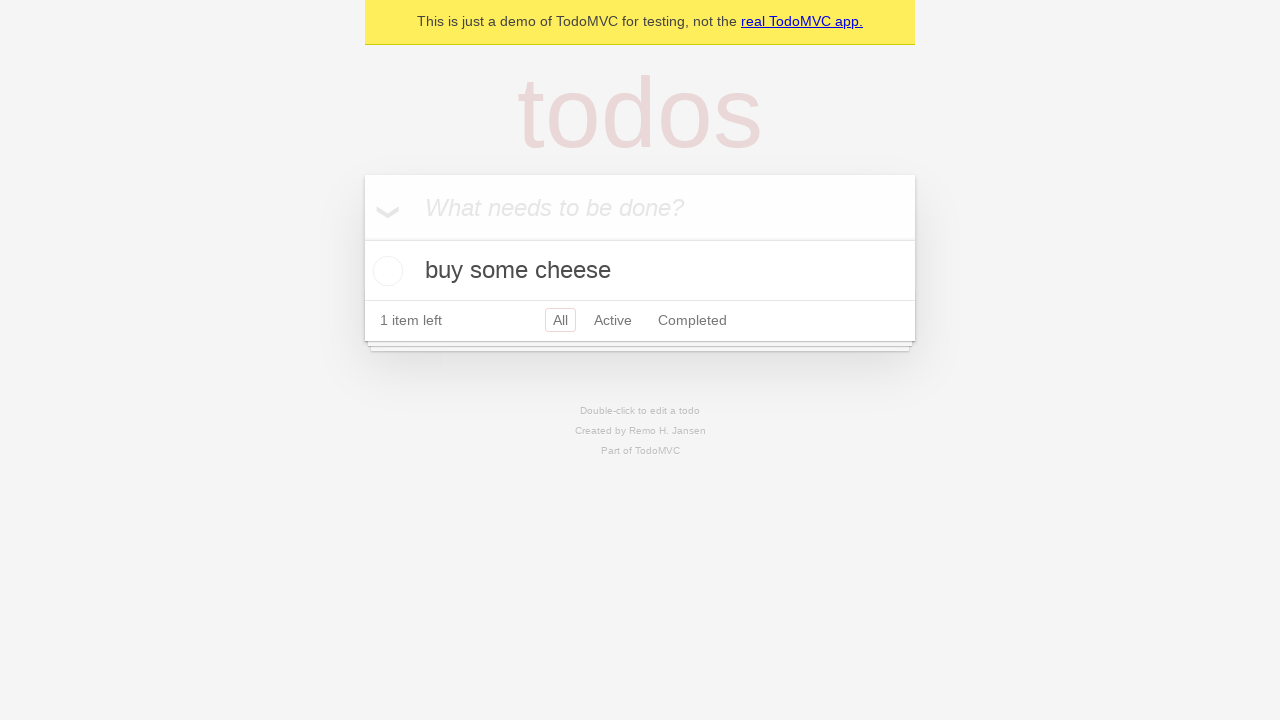

Filled todo input with 'feed the cat' on internal:attr=[placeholder="What needs to be done?"i]
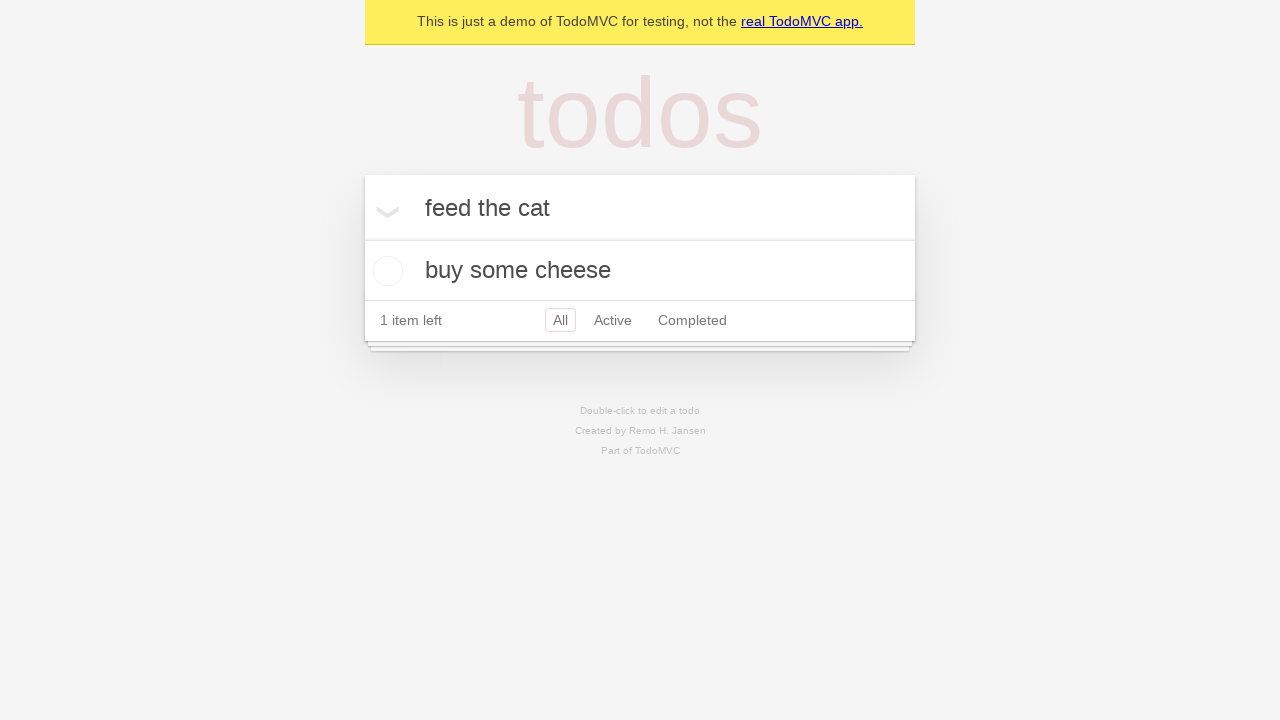

Pressed Enter to create second todo on internal:attr=[placeholder="What needs to be done?"i]
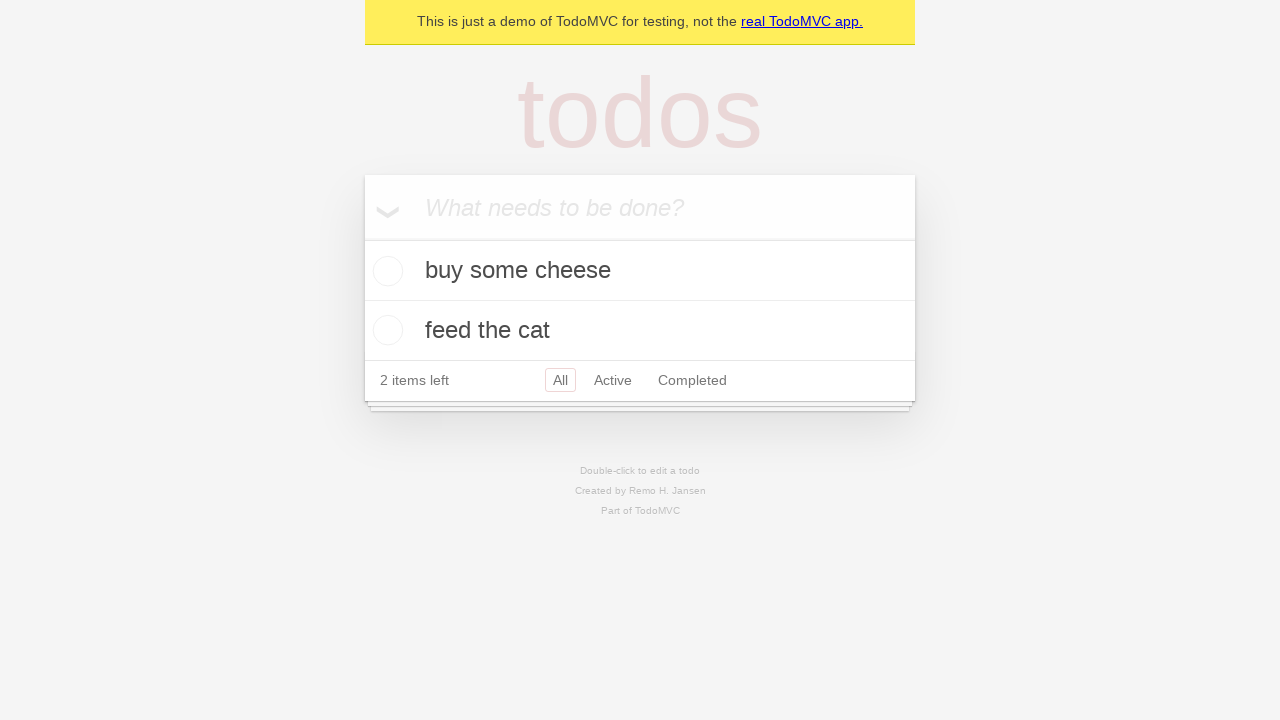

Checked the first todo as completed at (385, 271) on internal:testid=[data-testid="todo-item"s] >> nth=0 >> internal:role=checkbox
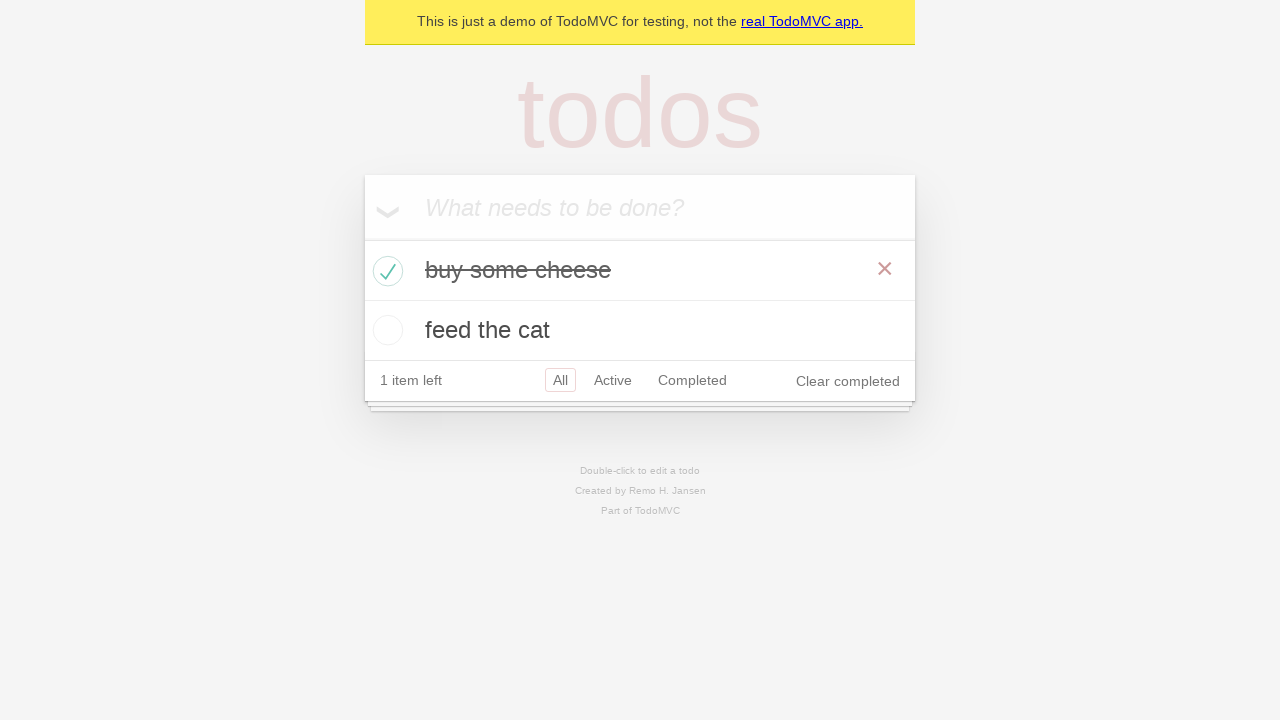

Reloaded the page to verify data persistence
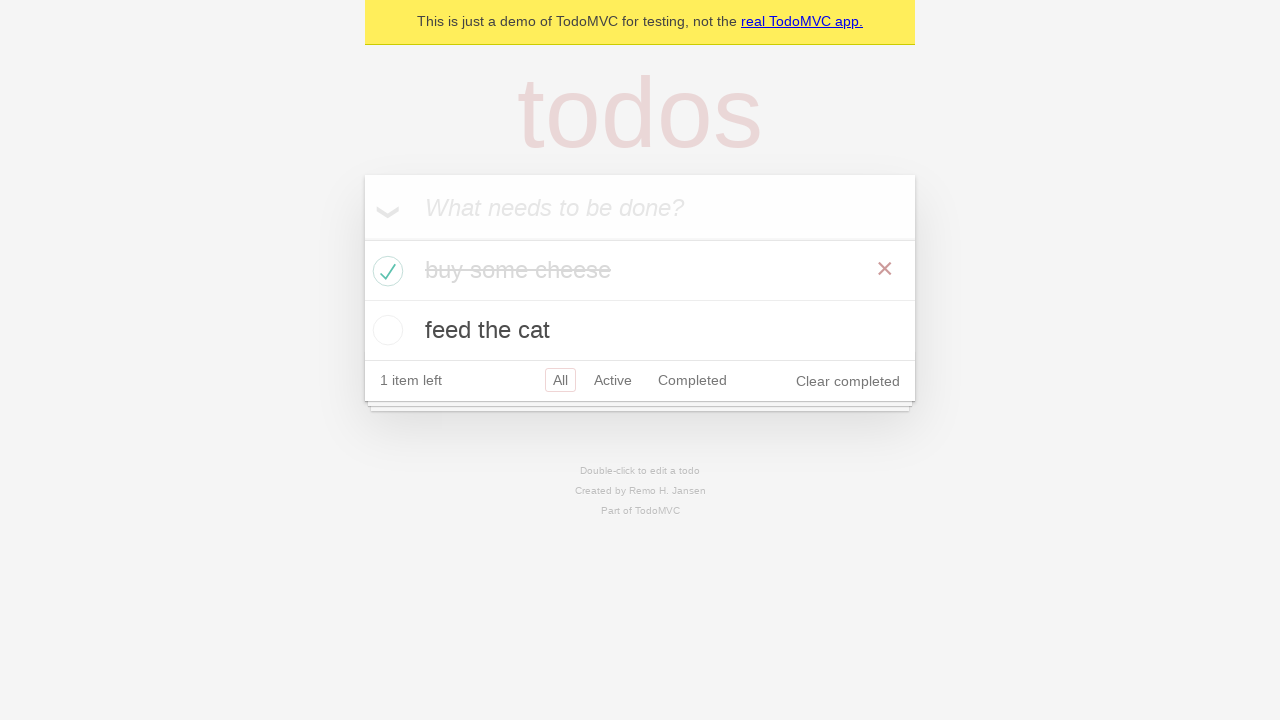

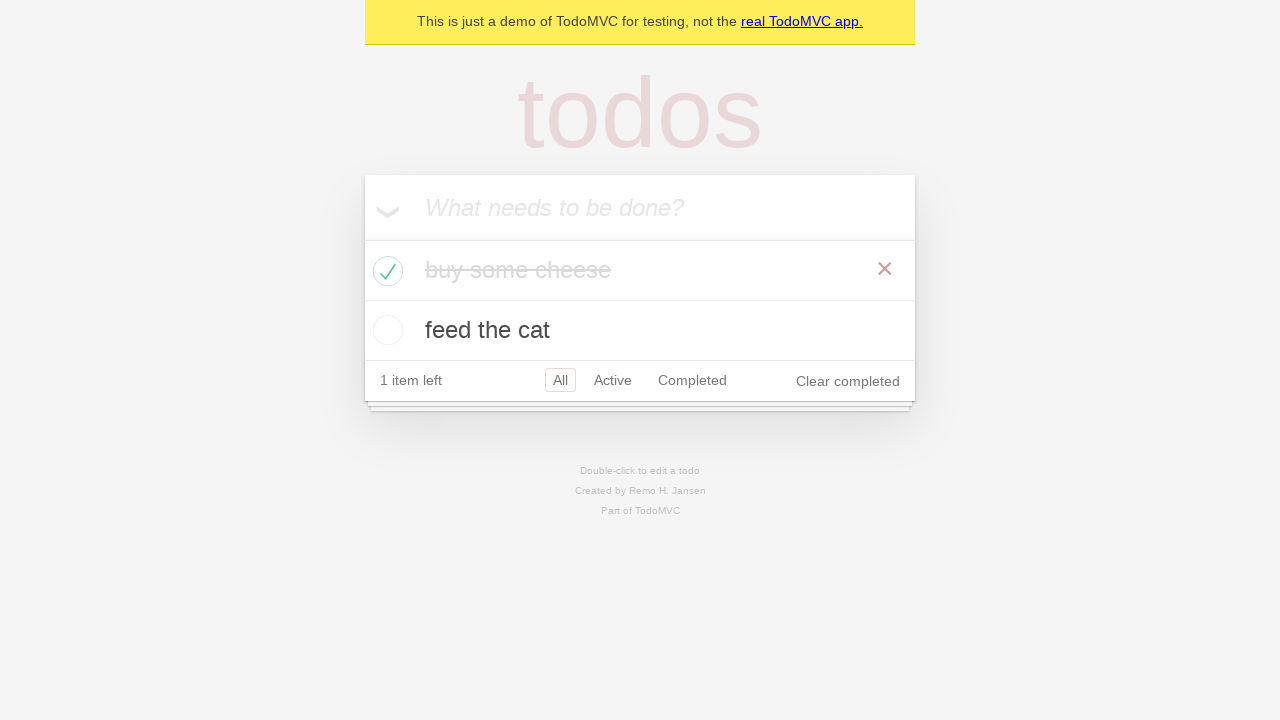